Navigates to an OpenCart demo site and clicks on the MacBook product link

Starting URL: https://naveenautomationlabs.com/opencart/

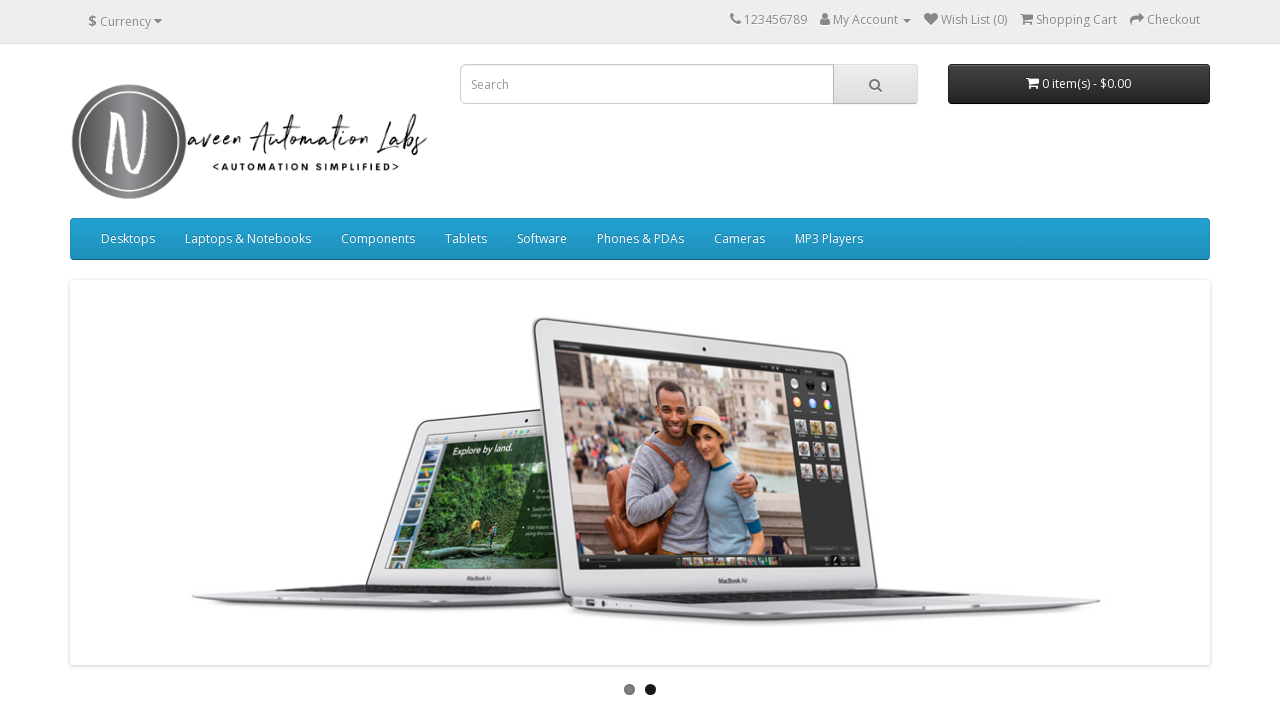

Clicked on MacBook product link at (126, 360) on a:text('MacBook')
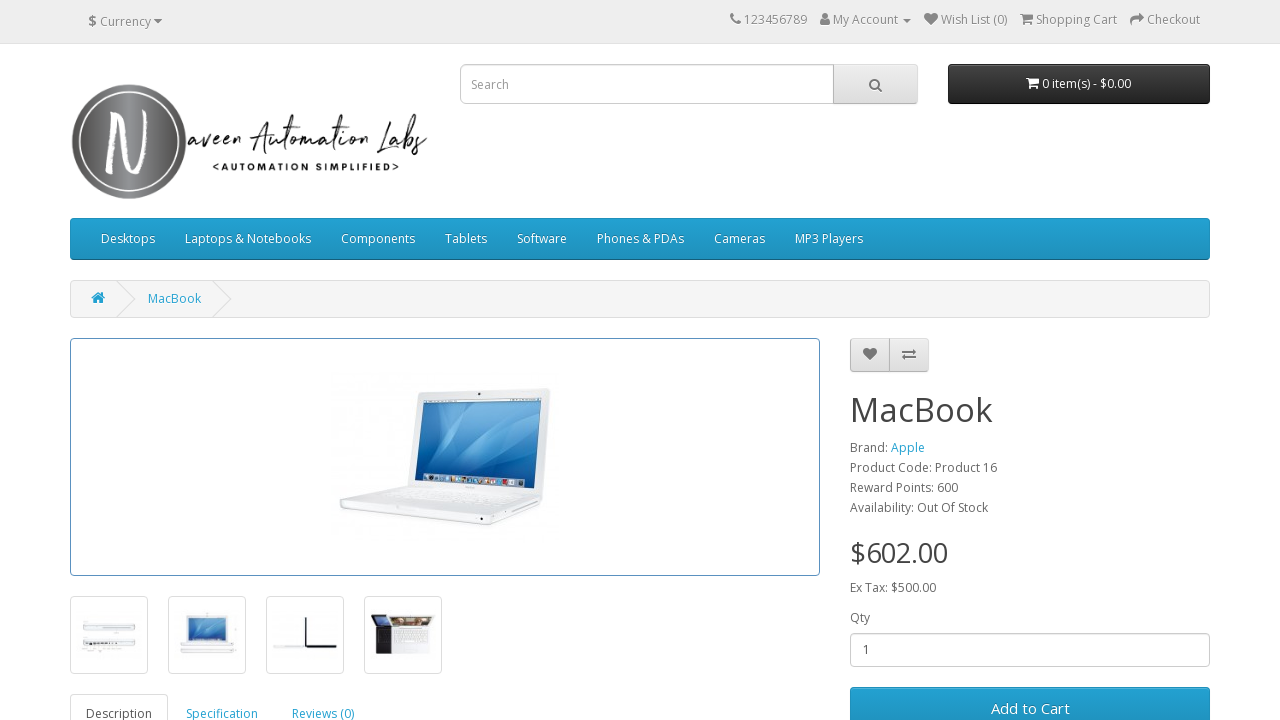

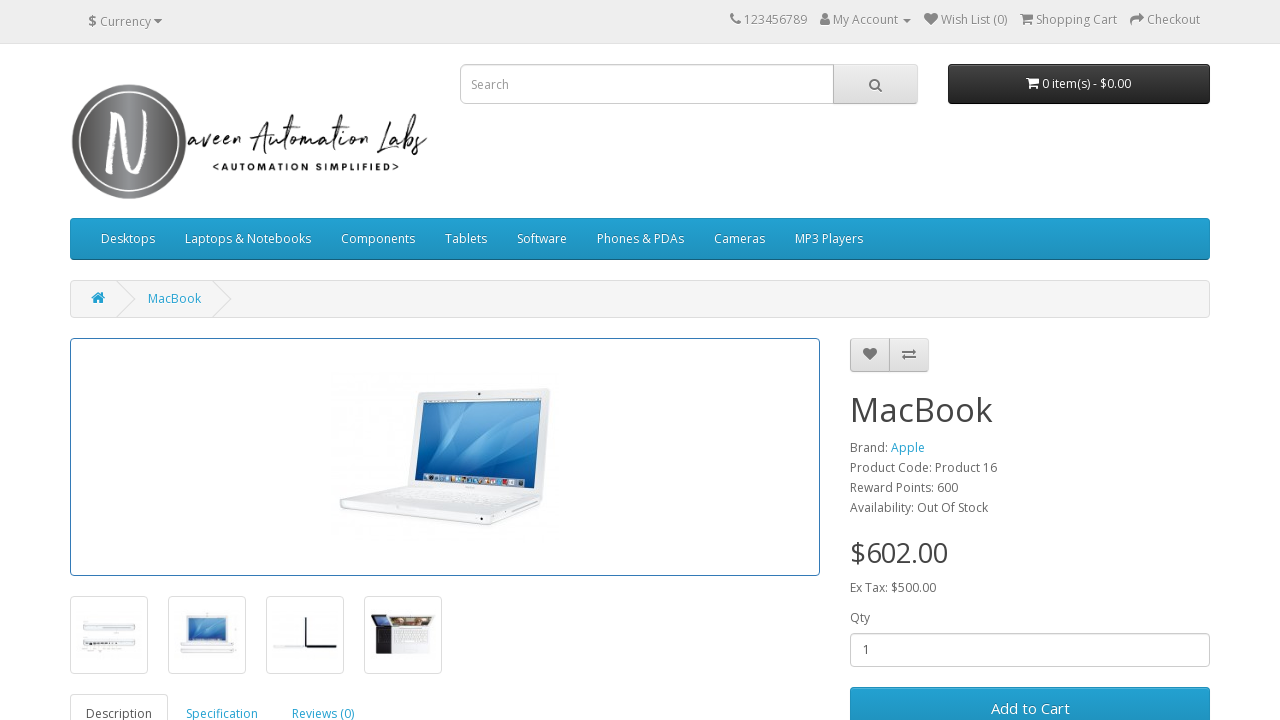